Tests multiple browser window handling by clicking a link that opens a new window, then switching to the new window and verifying the page titles.

Starting URL: https://practice.cydeo.com/windows

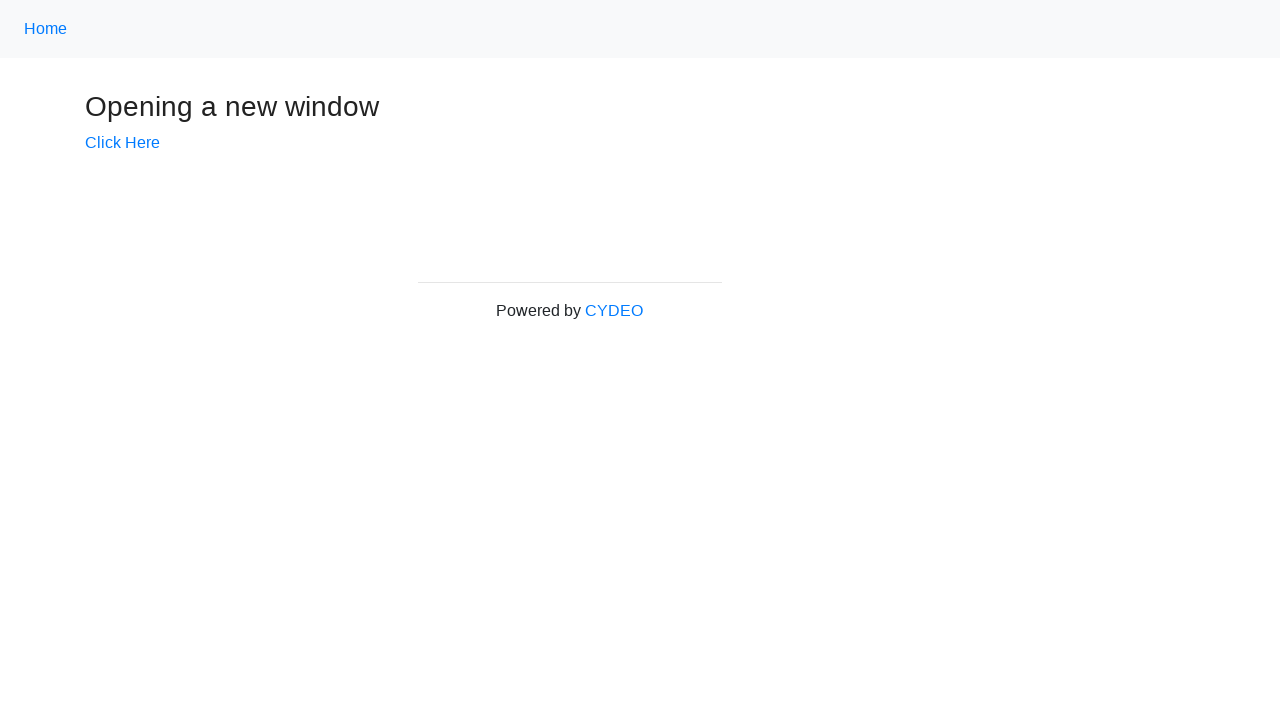

Verified initial page title is 'Windows'
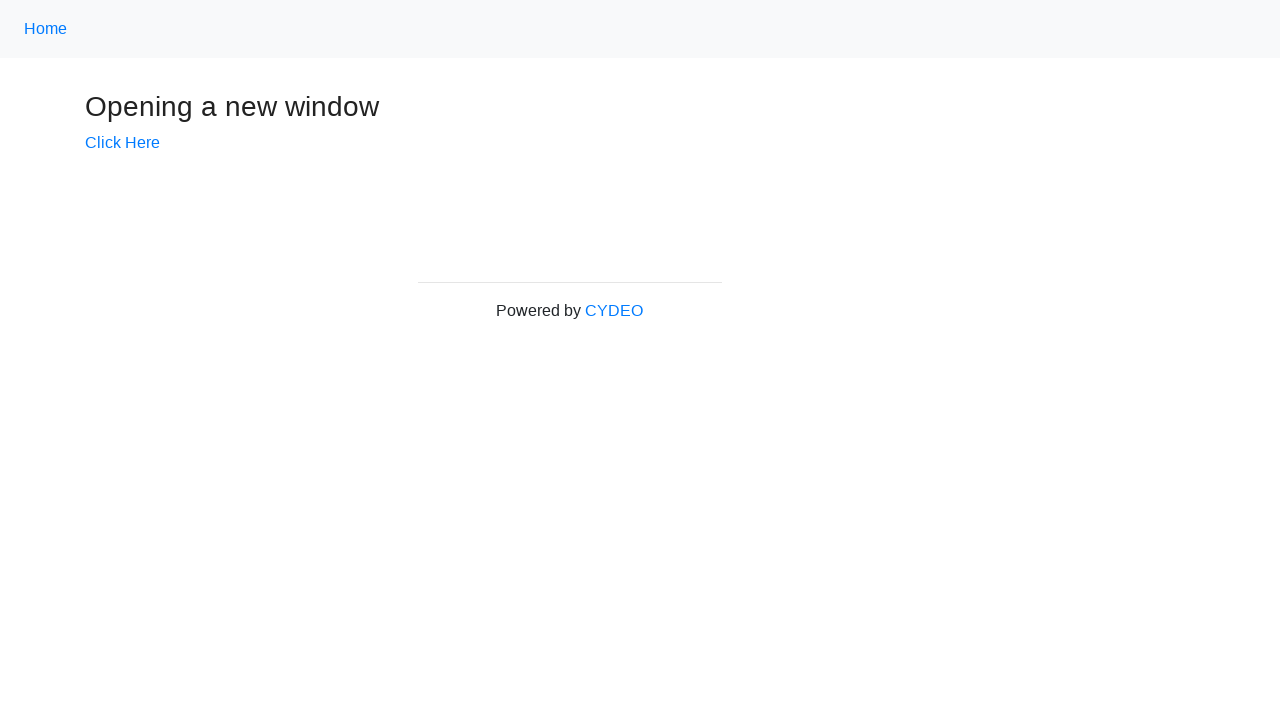

Stored main page reference
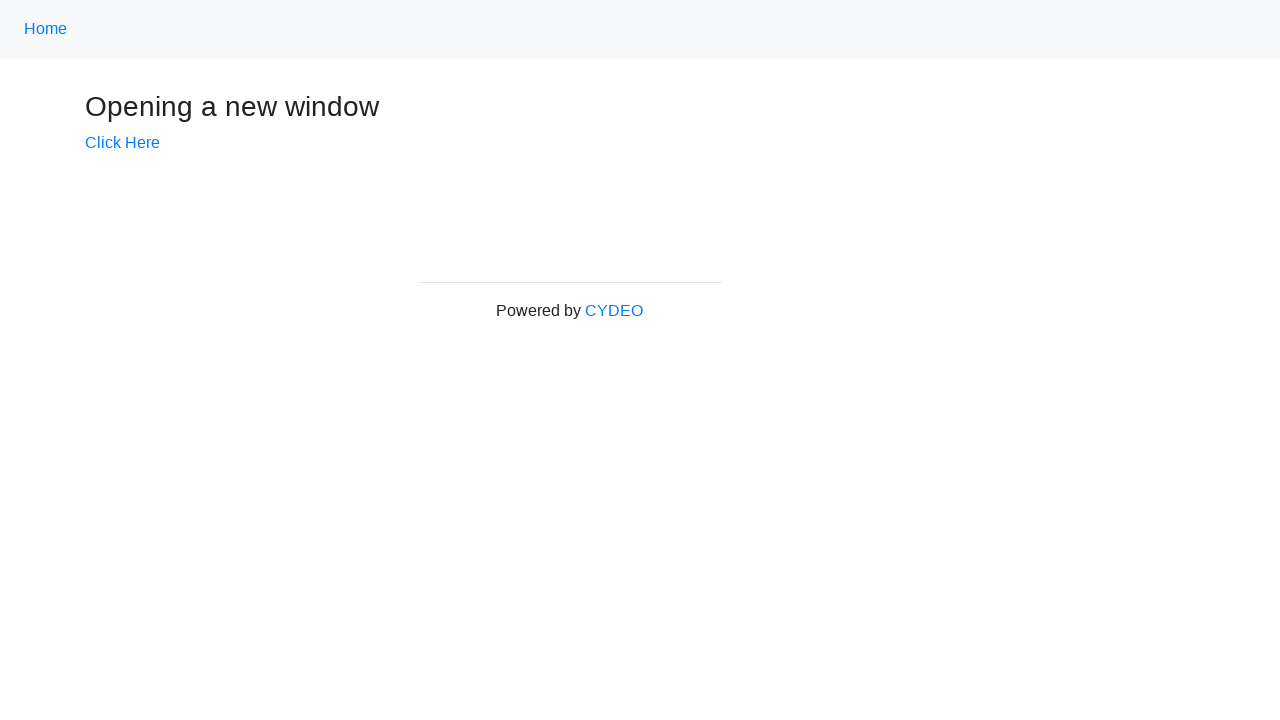

Clicked 'Click Here' link to open new window at (122, 143) on text=Click Here
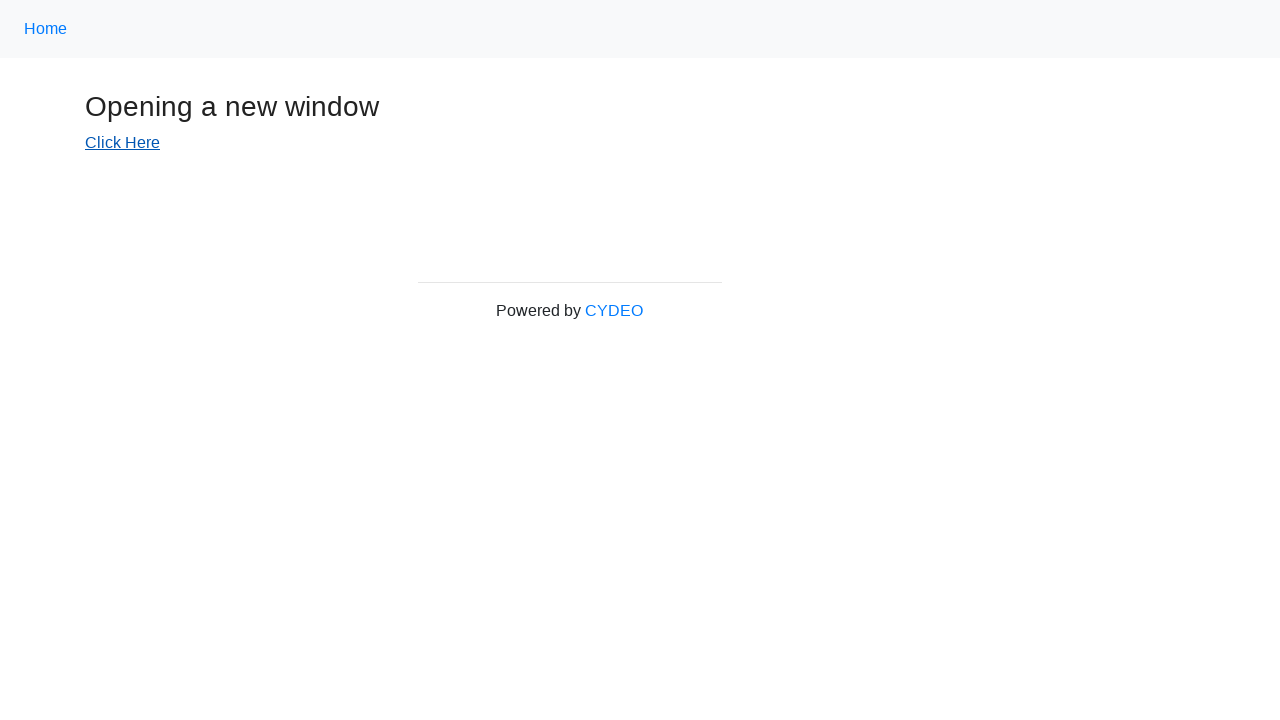

Captured new page reference from newly opened window
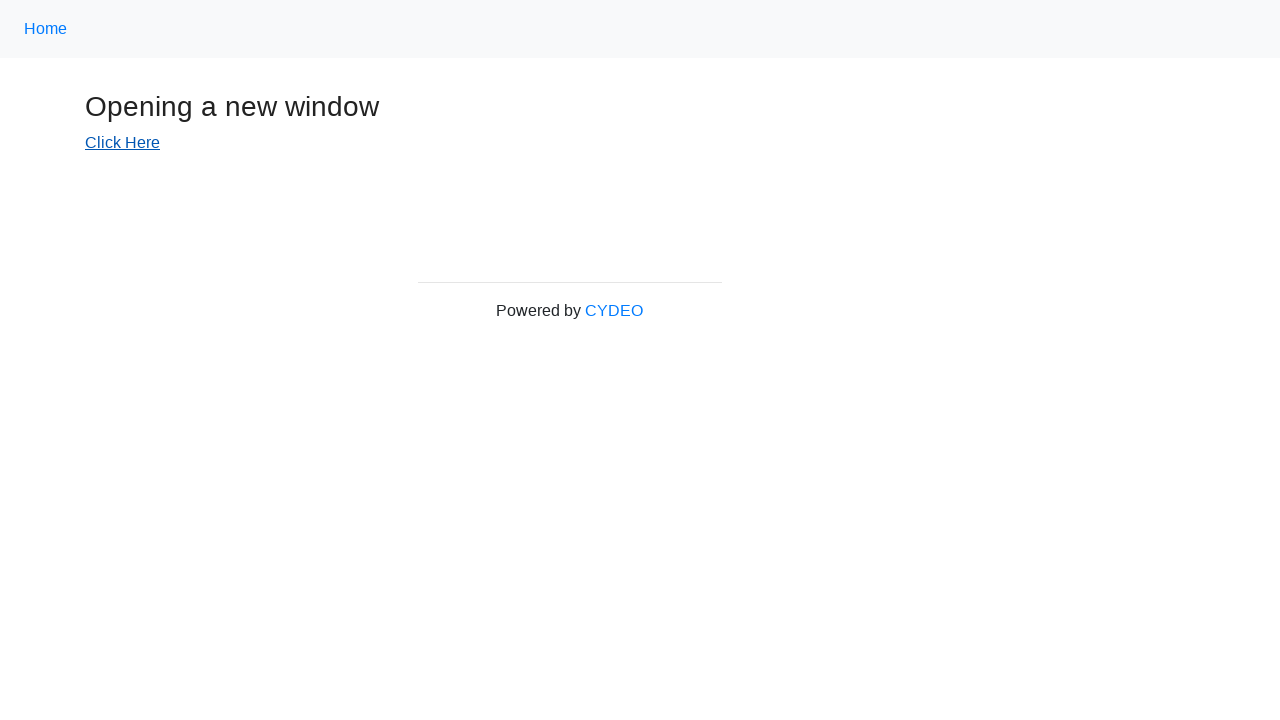

New page finished loading
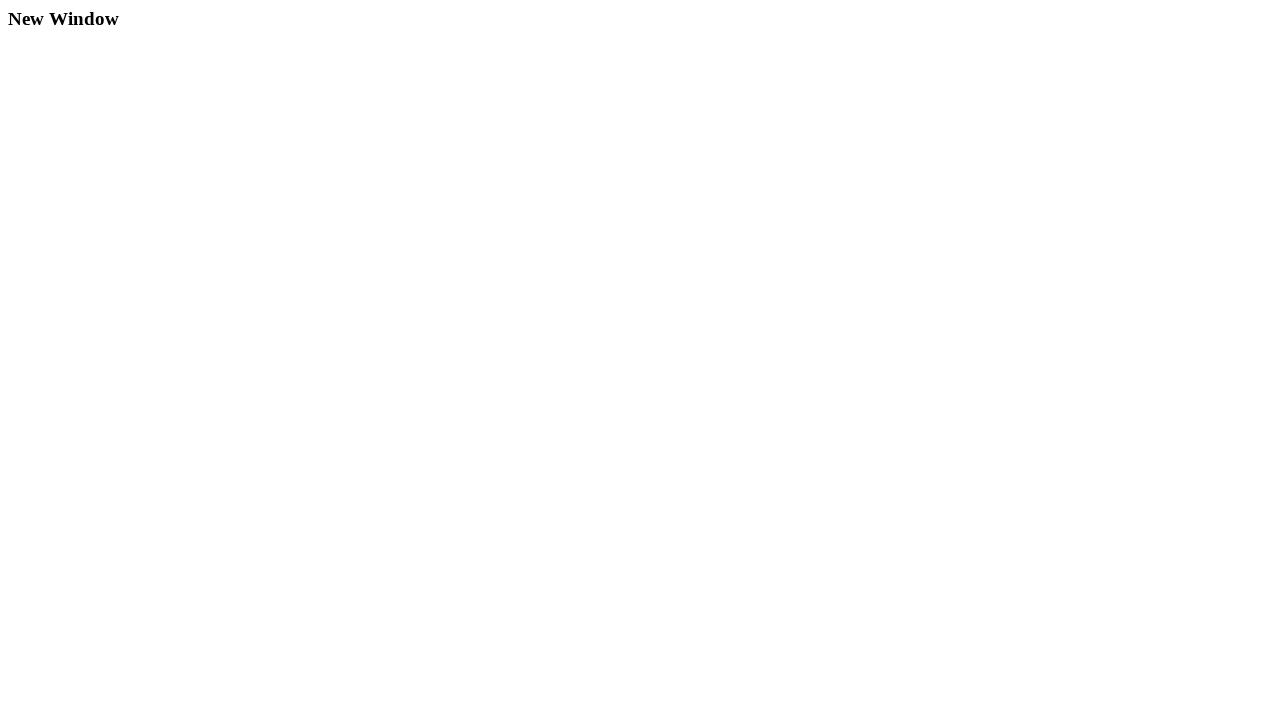

Verified new window title is 'New Window'
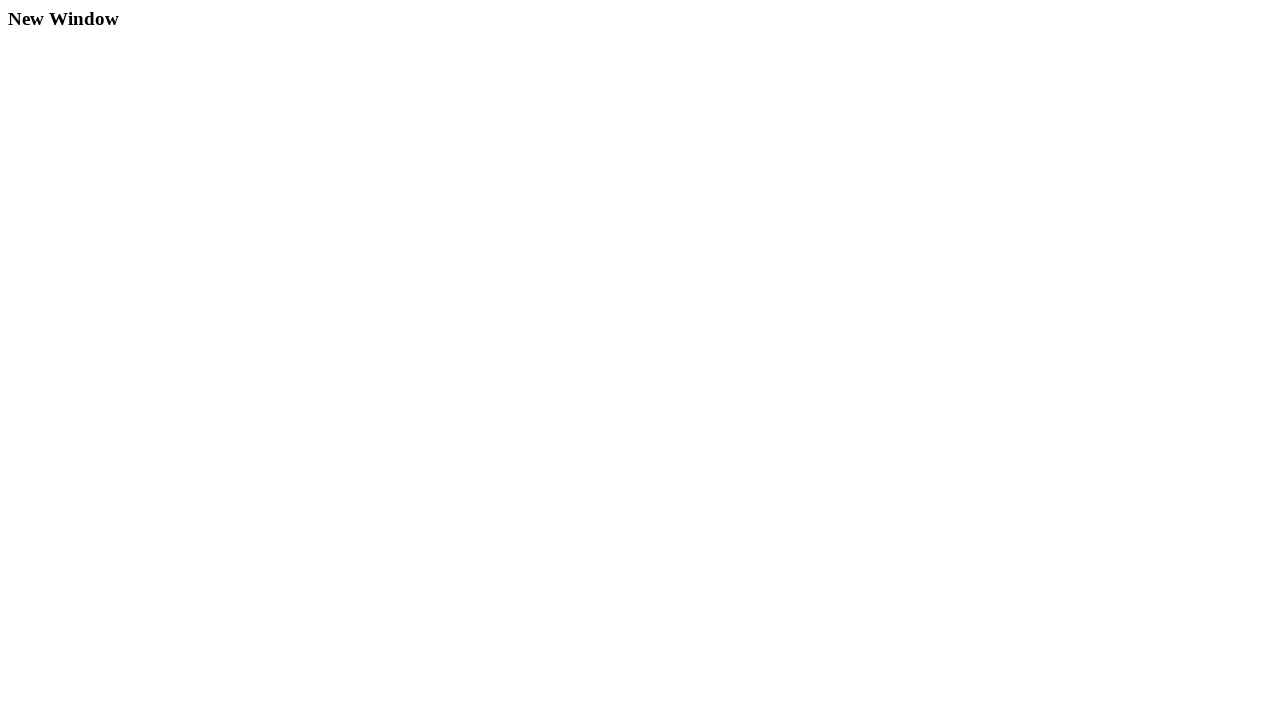

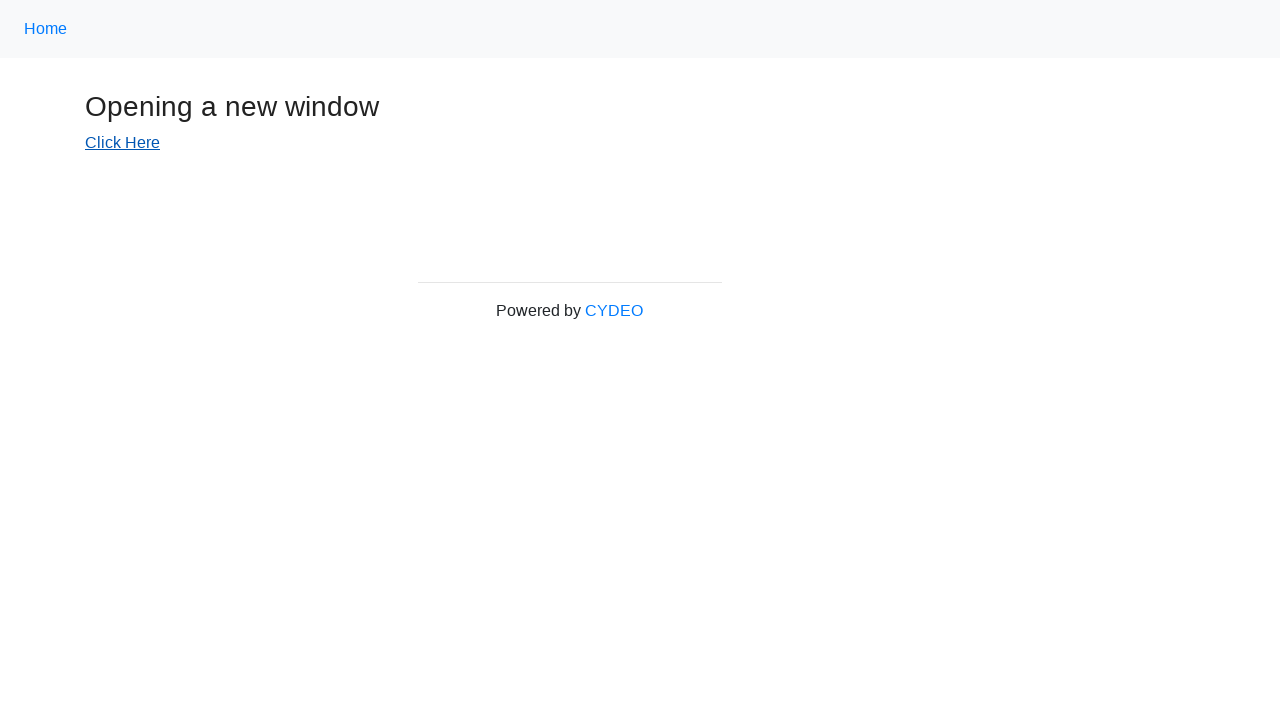